Navigates to the RedBus homepage and waits for the page to load

Starting URL: https://www.redbus.in/

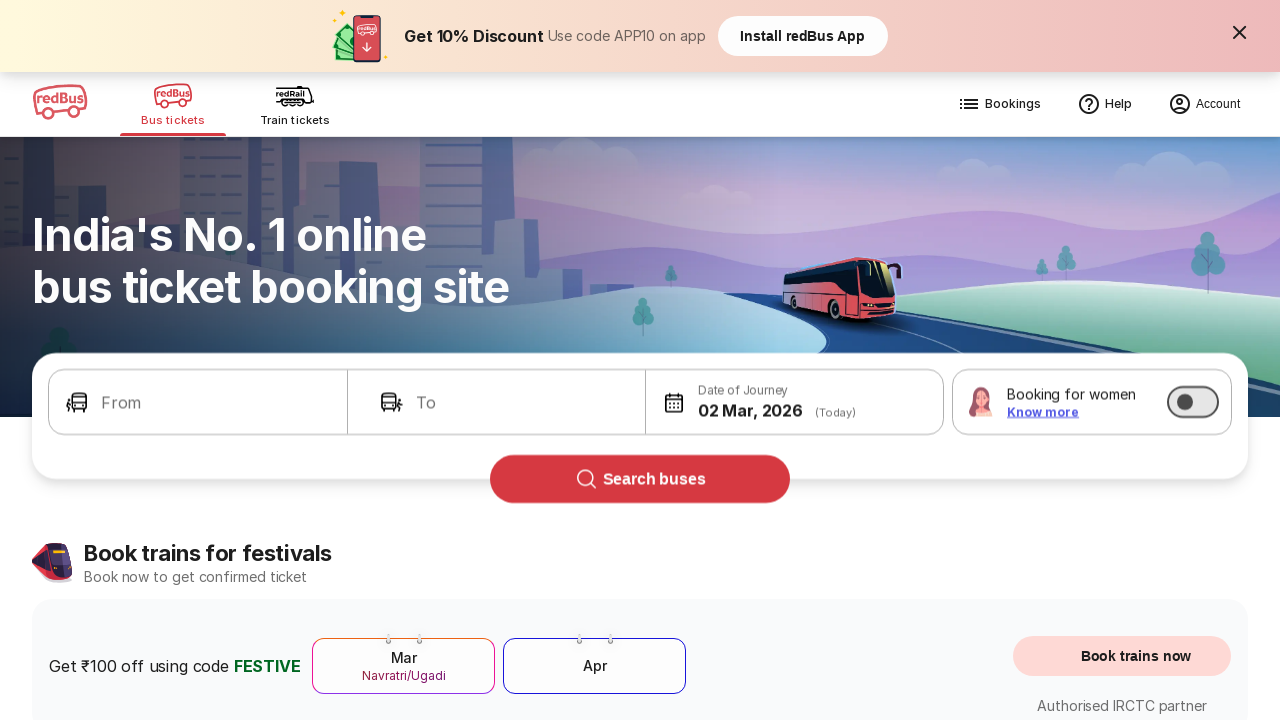

RedBus homepage DOM content loaded
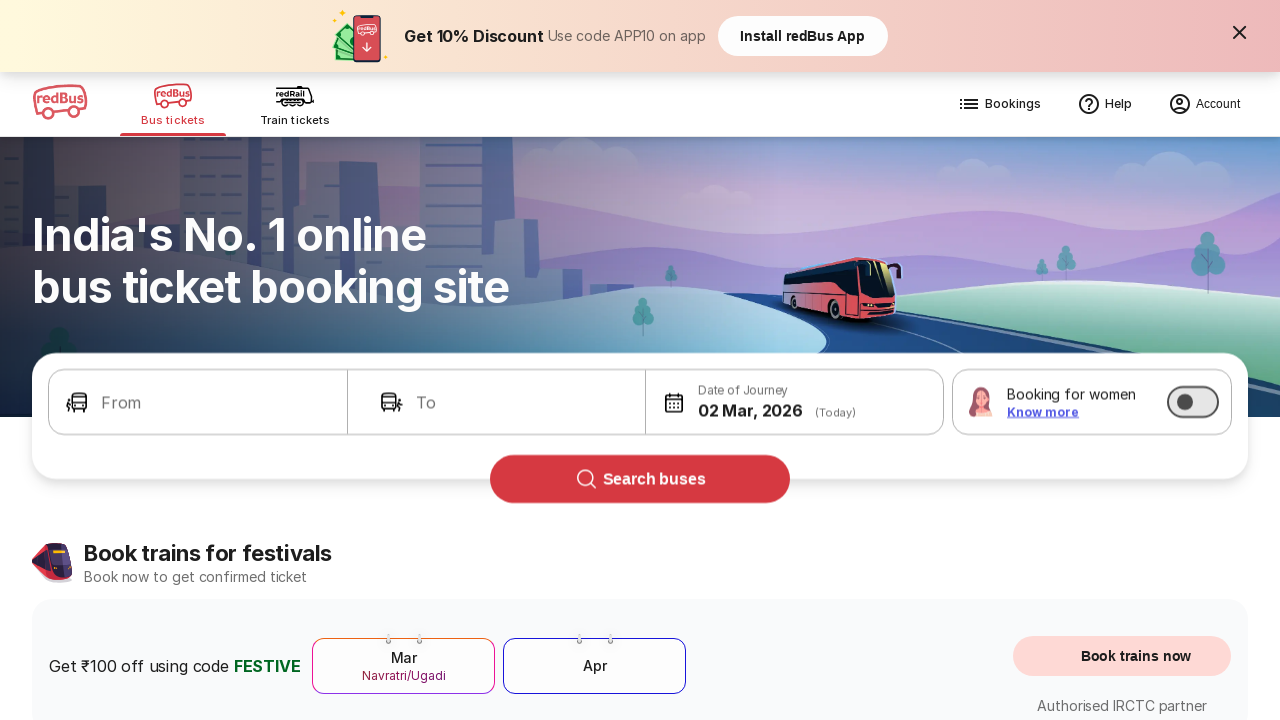

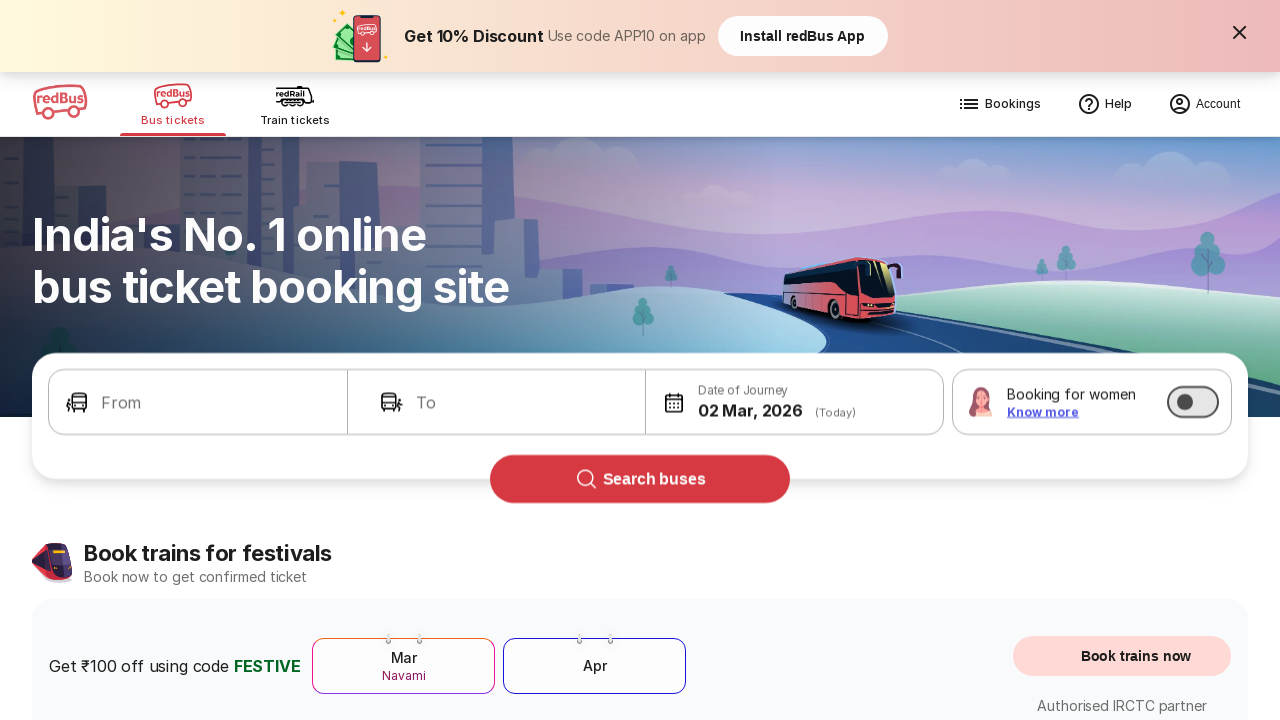